Tests editing content within an iframe by clearing the existing text and typing new content, then verifying the content was updated correctly.

Starting URL: https://practice.expandtesting.com/iframe

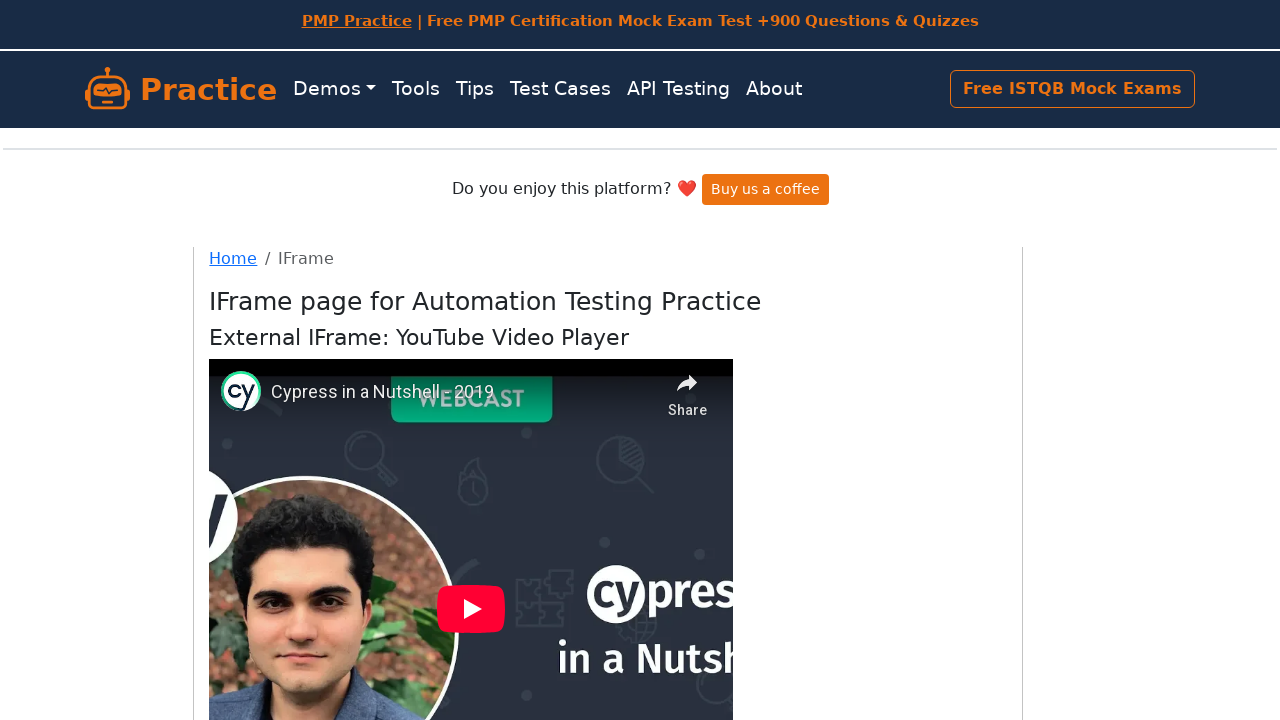

Located iframe with selector #mce_0_ifr
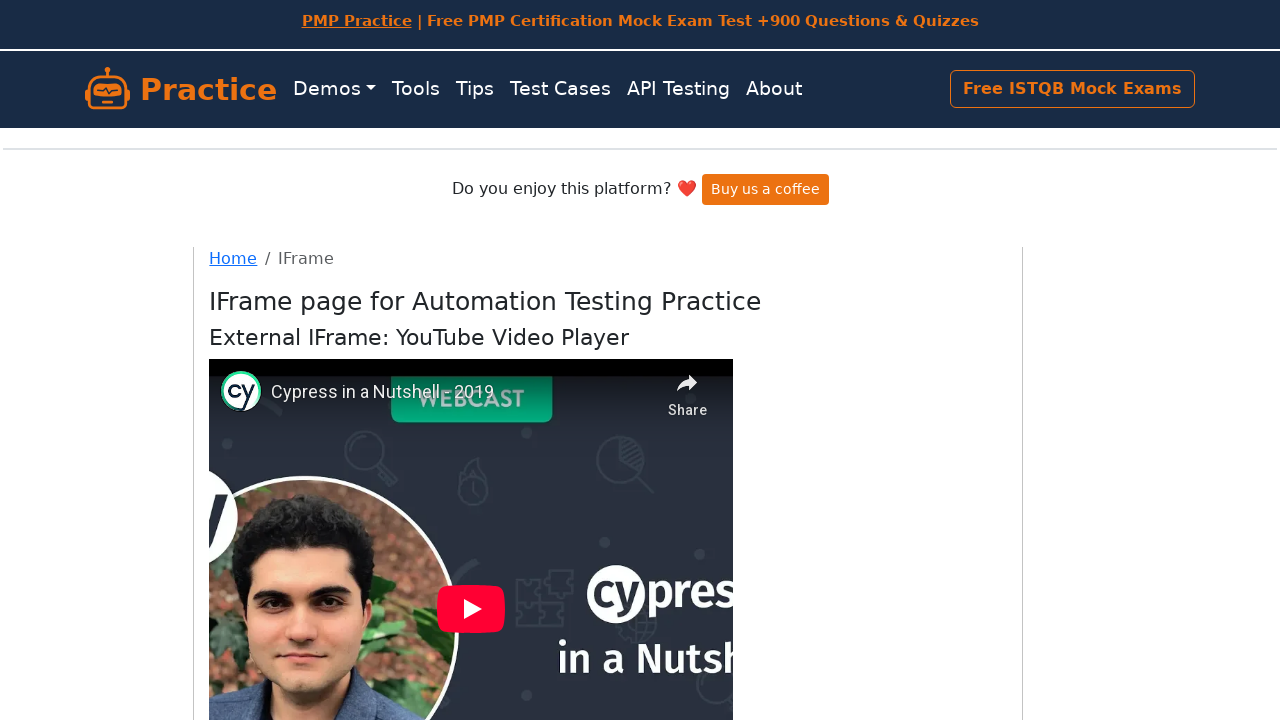

Located paragraph element within iframe
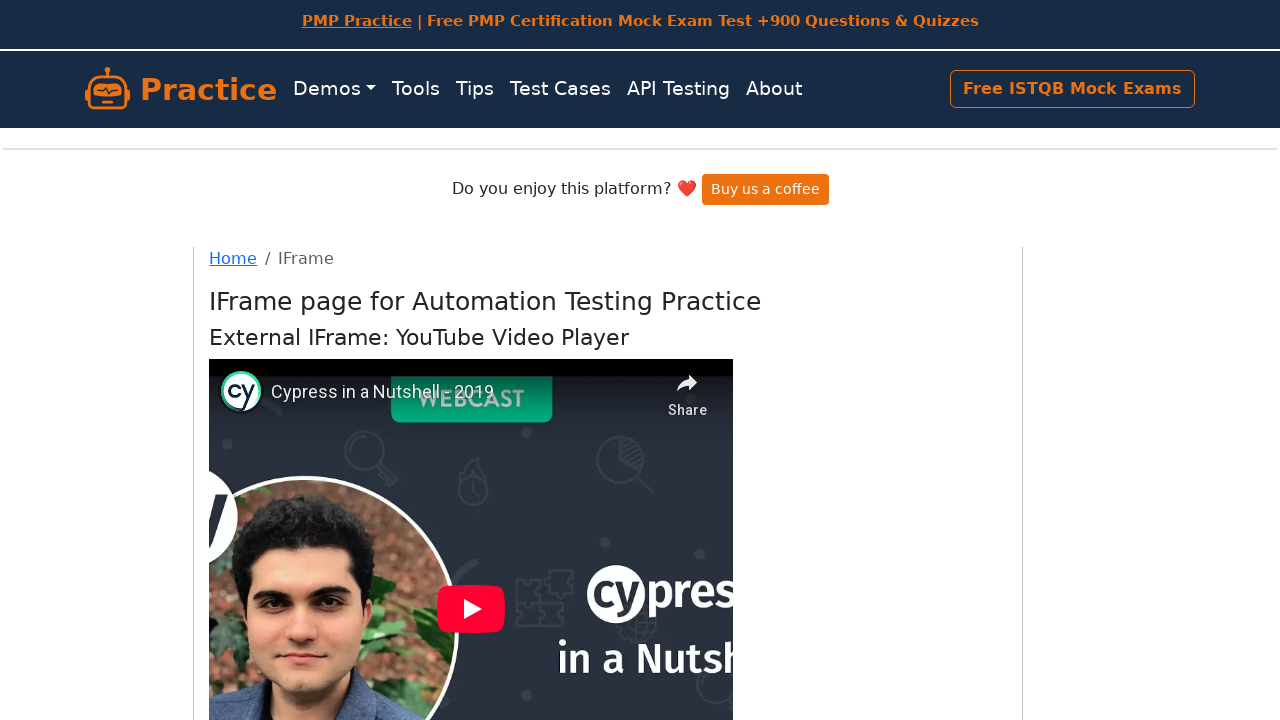

Waited for paragraph element to become visible
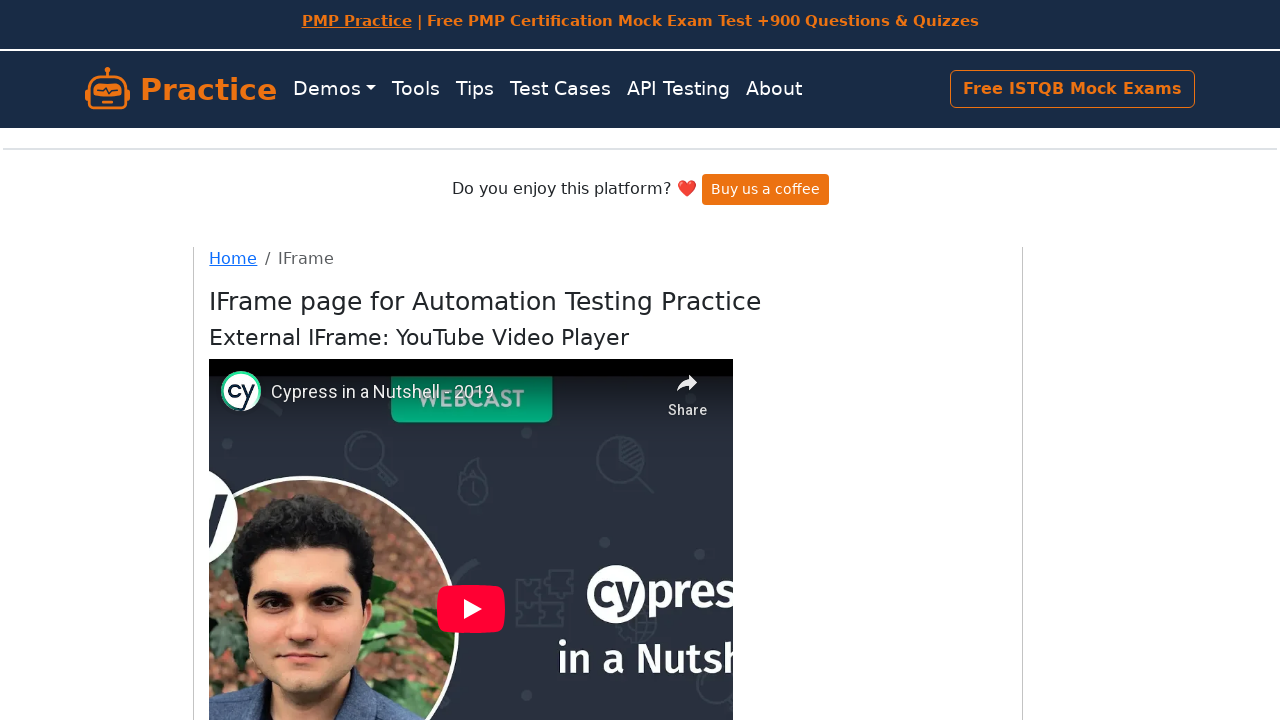

Clicked on paragraph element to focus it at (471, 400) on #mce_0_ifr >> internal:control=enter-frame >> p
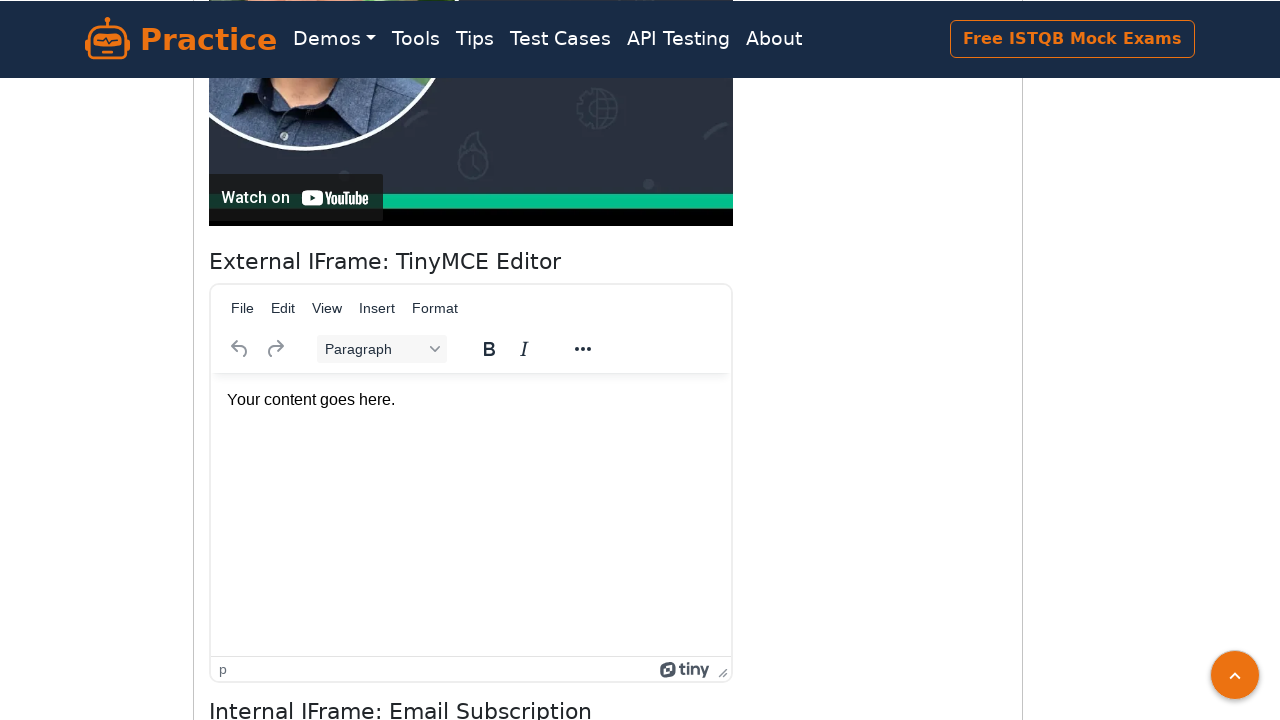

Selected all text in paragraph using Ctrl+A
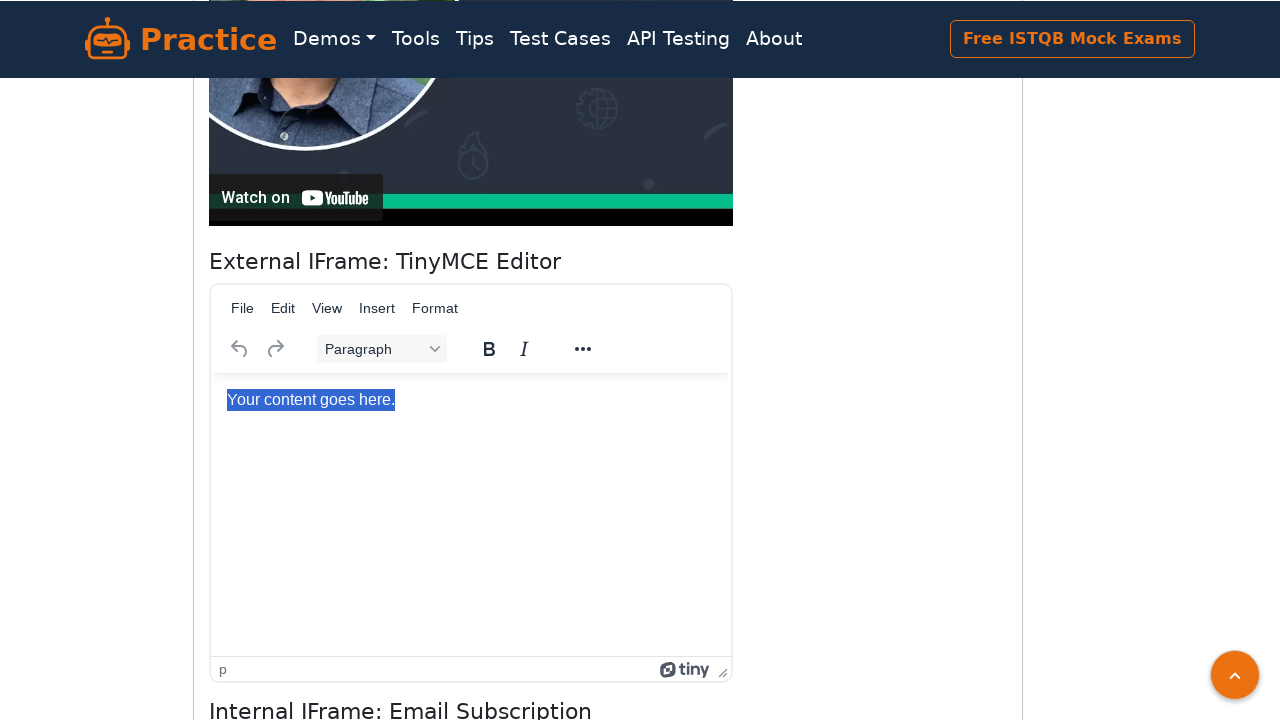

Filled paragraph with new text: 'This is a test message from Playwright!' on #mce_0_ifr >> internal:control=enter-frame >> p
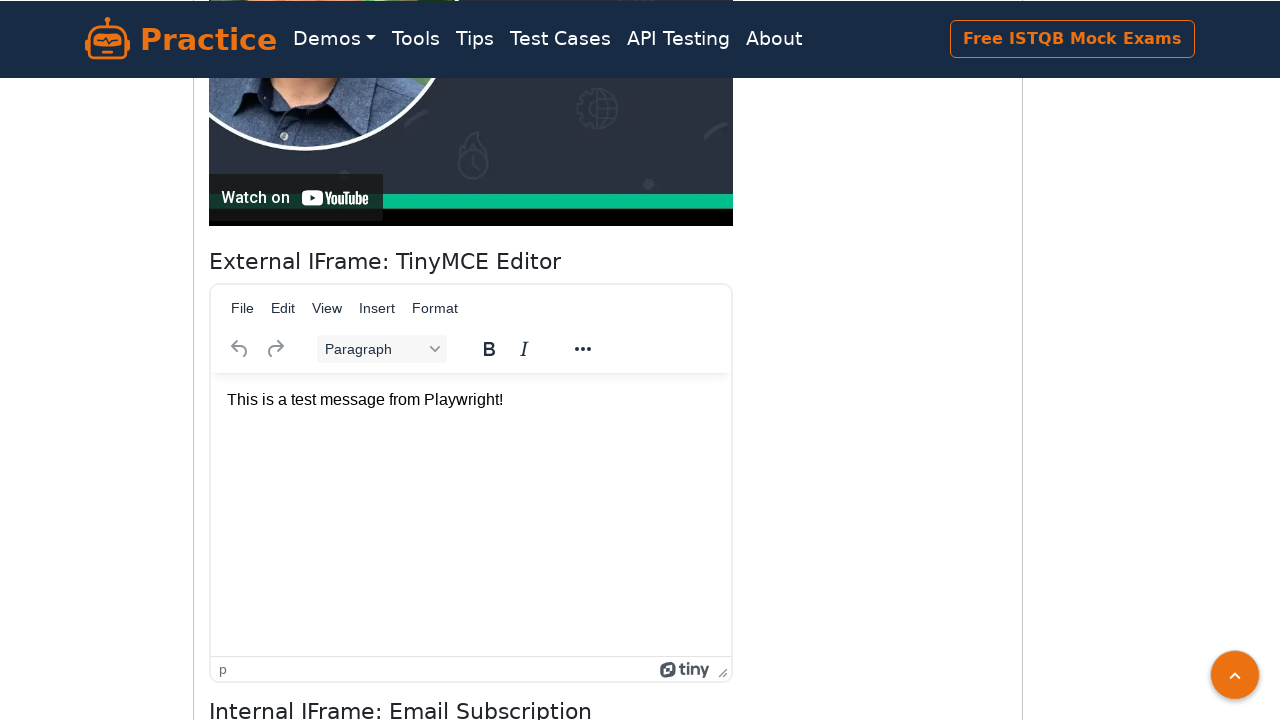

Waited 1000ms for editor to update content
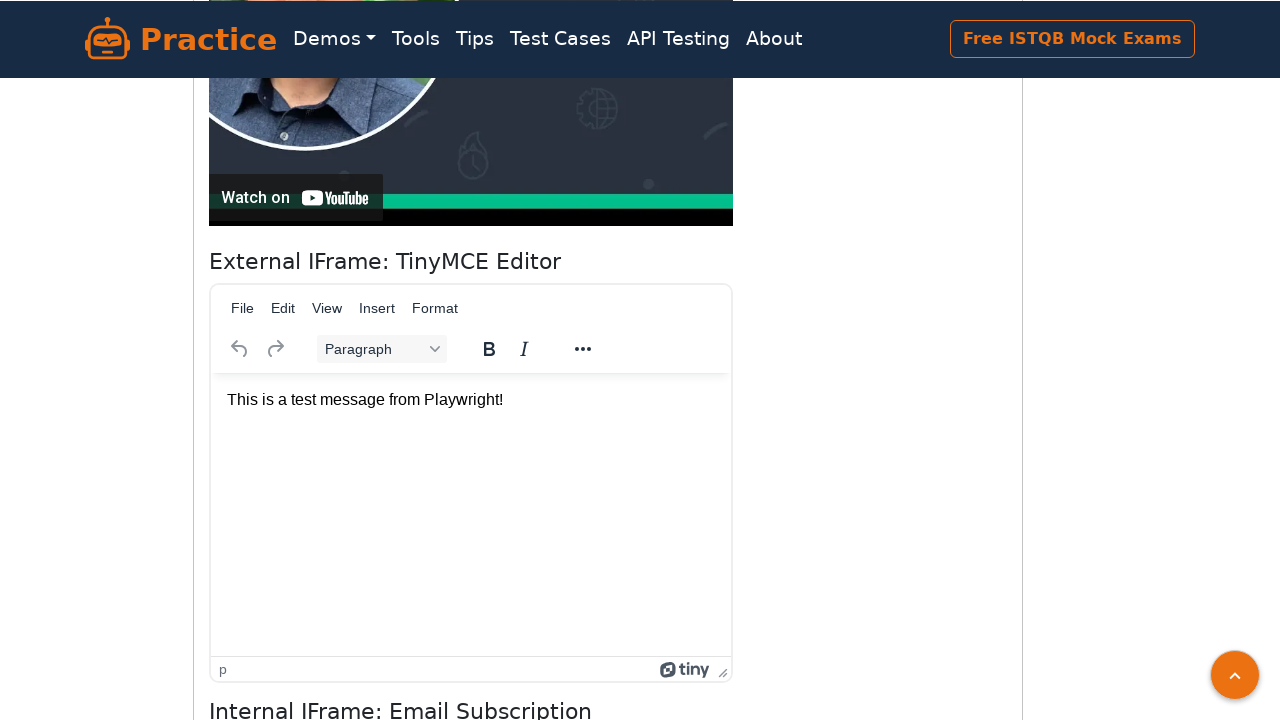

Retrieved updated text content from paragraph element
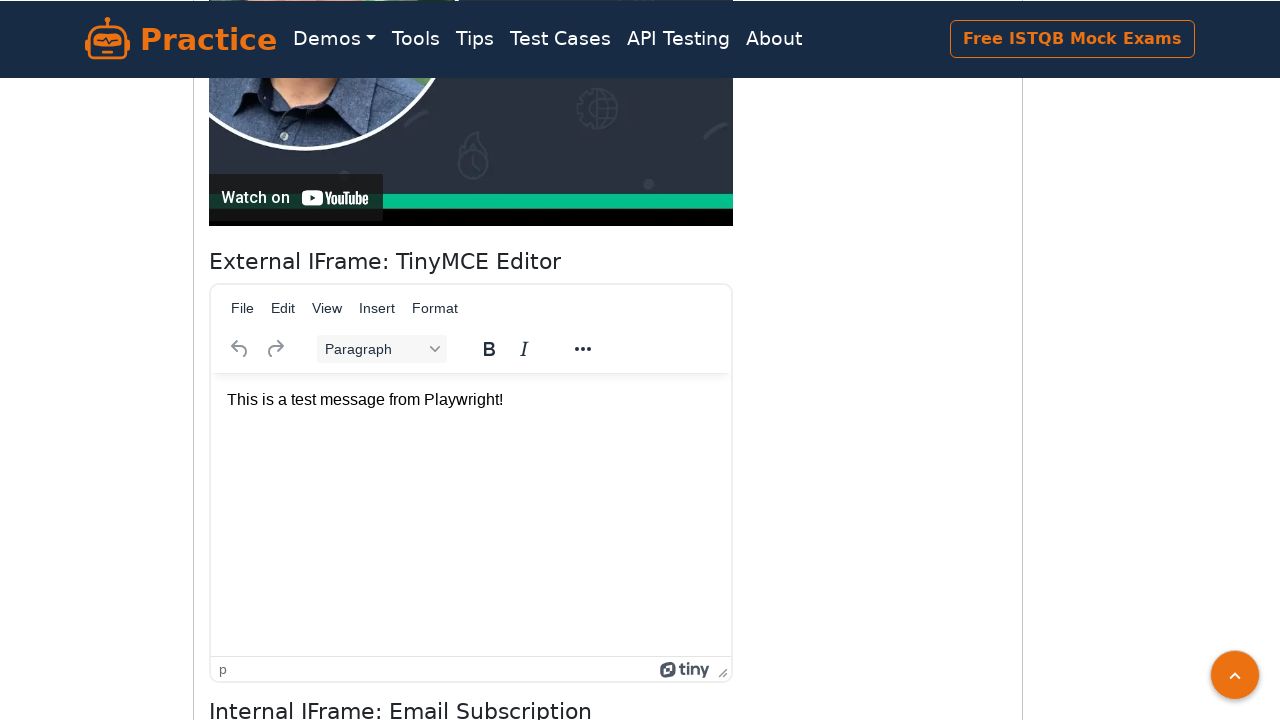

Verified that paragraph text matches expected value
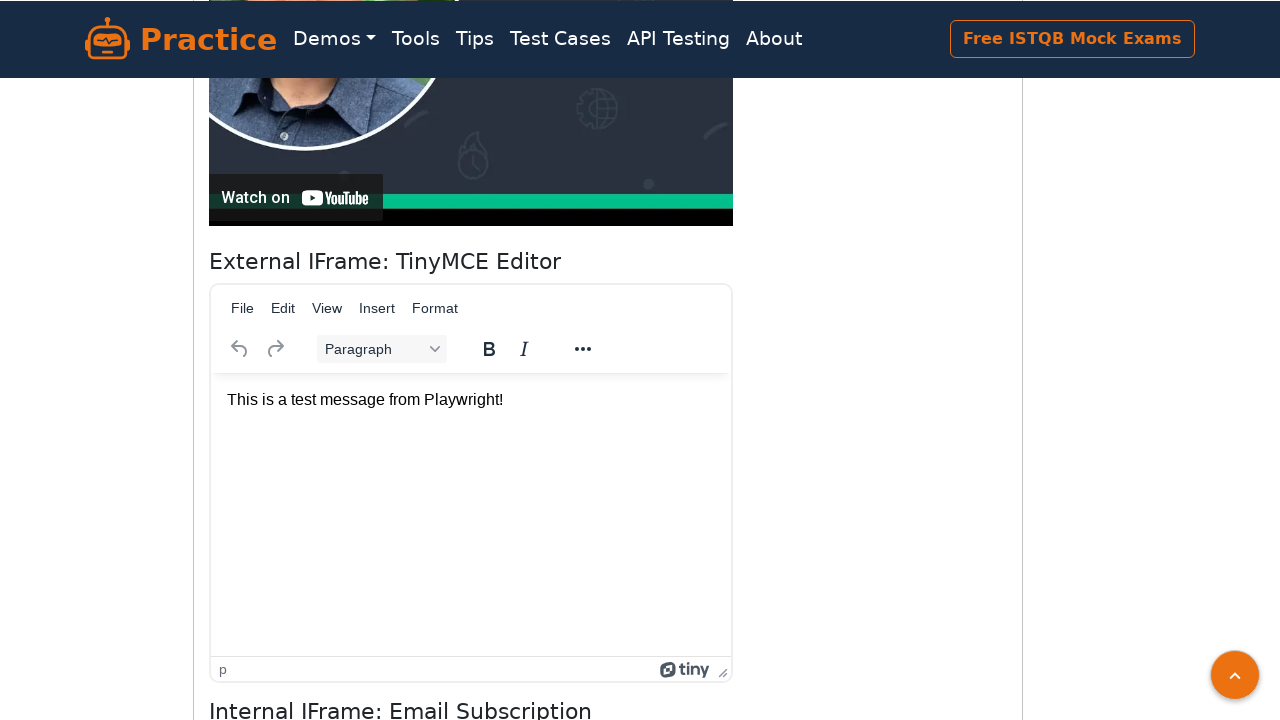

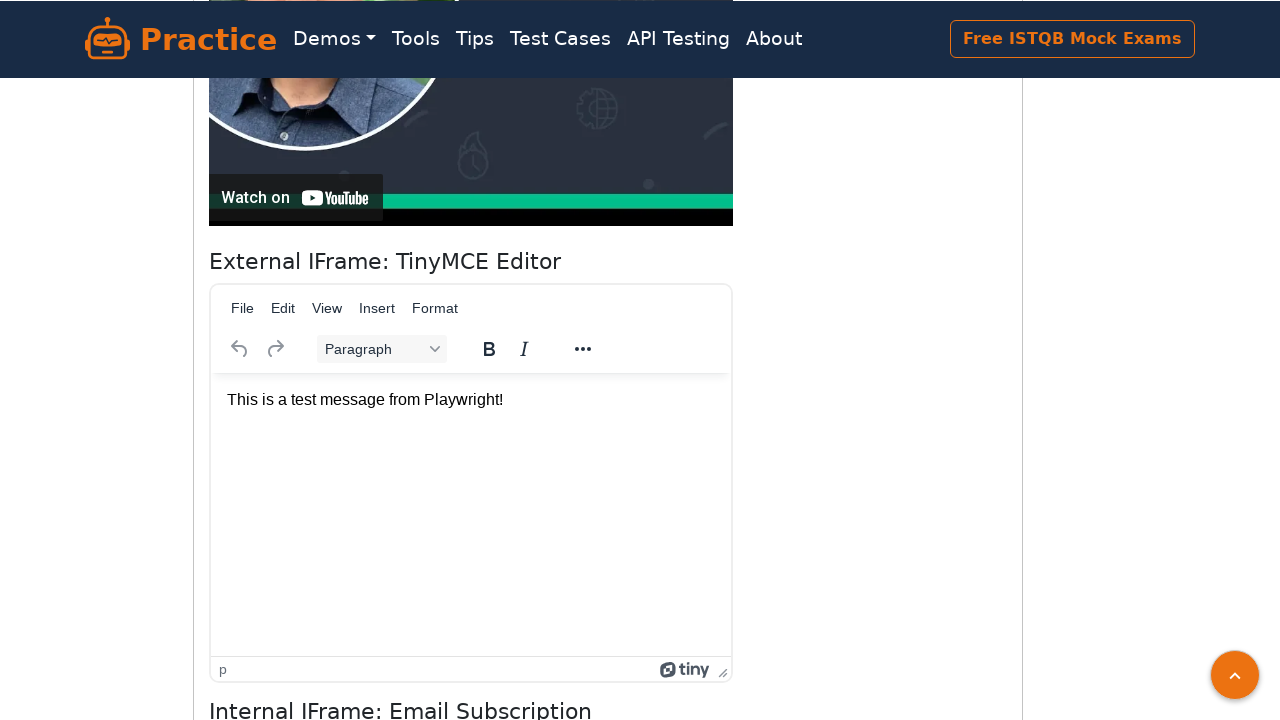